Tests selecting an option from a dropdown using Playwright's built-in select functionality and verifying the selected option text.

Starting URL: https://the-internet.herokuapp.com/dropdown

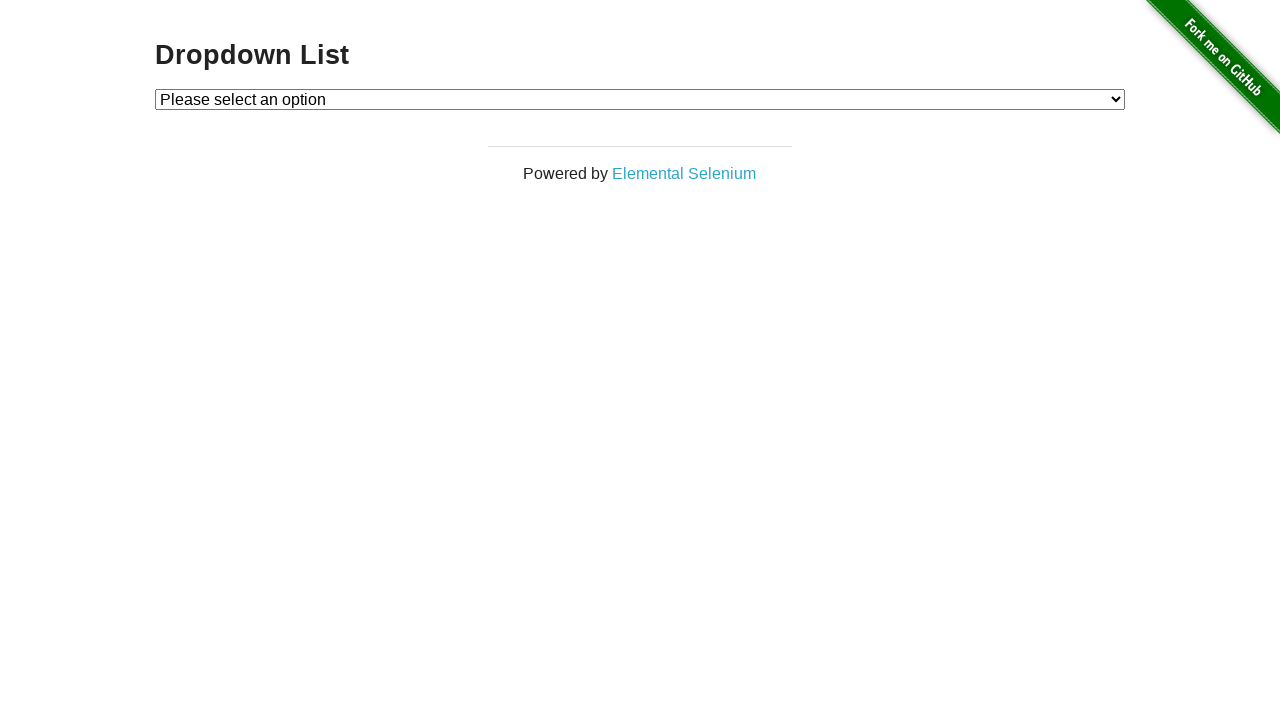

Waited for dropdown element to be visible
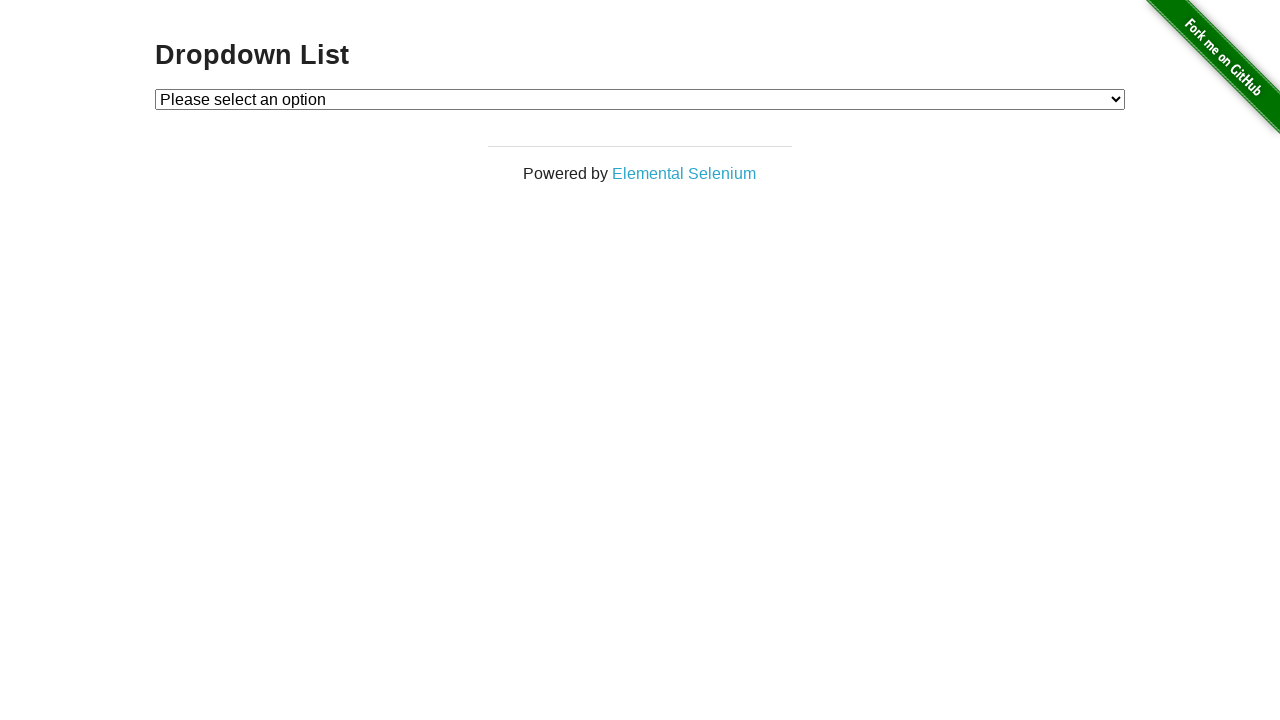

Selected 'Option 1' from dropdown using select_option on #dropdown
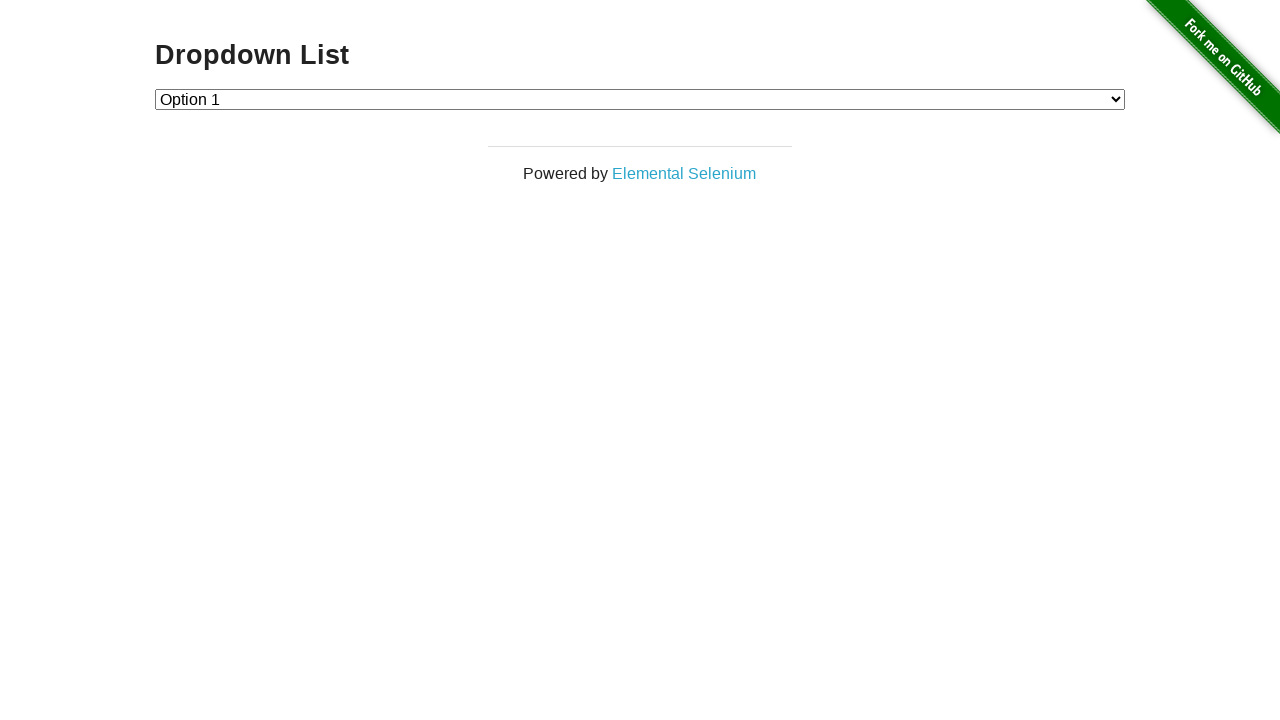

Retrieved text content of selected dropdown option
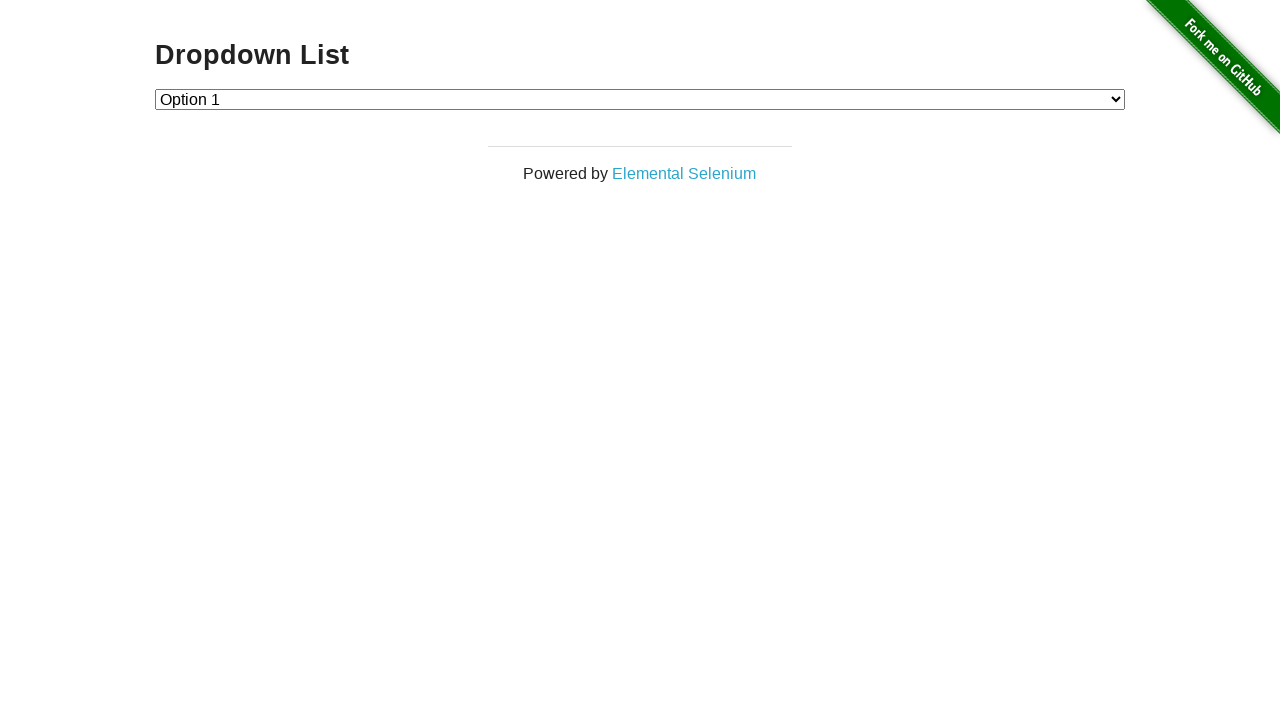

Verified selected option text matches 'Option 1'
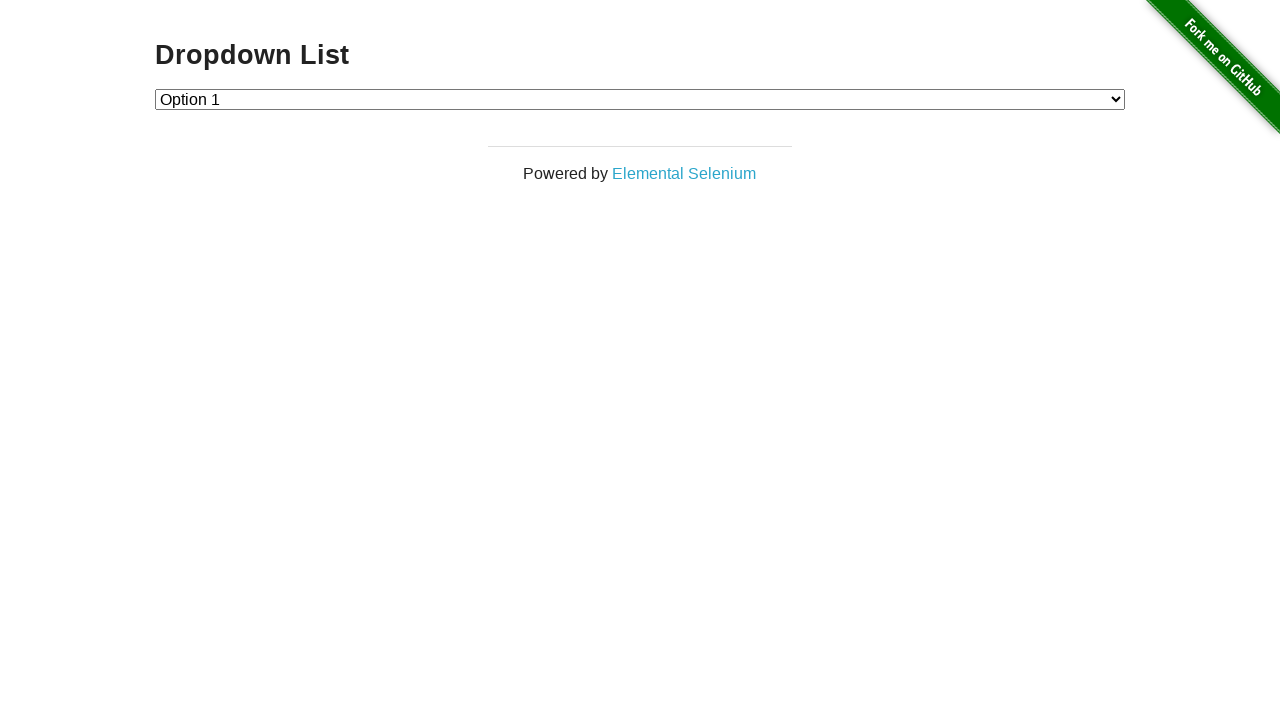

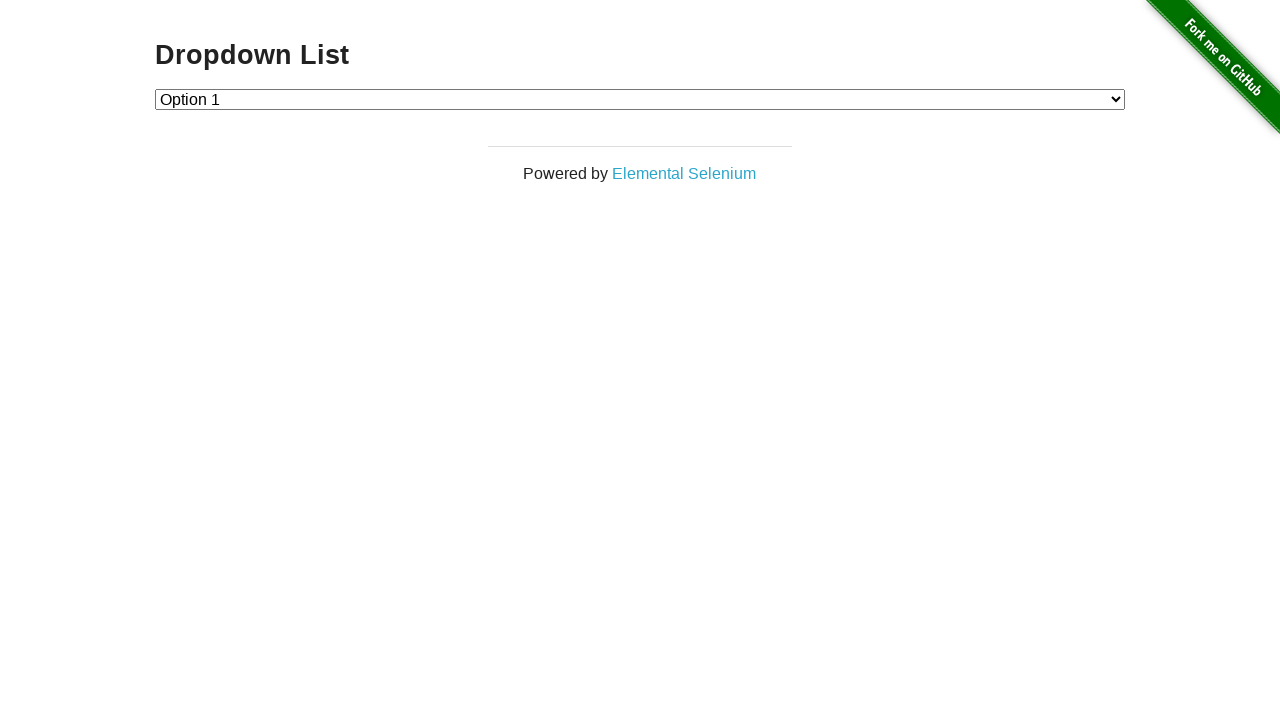